Navigates to the Robot Framework SeleniumLibrary documentation page and scrolls to a specific element on the page

Starting URL: https://robotframework.org/SeleniumLibrary/SeleniumLibrary.html

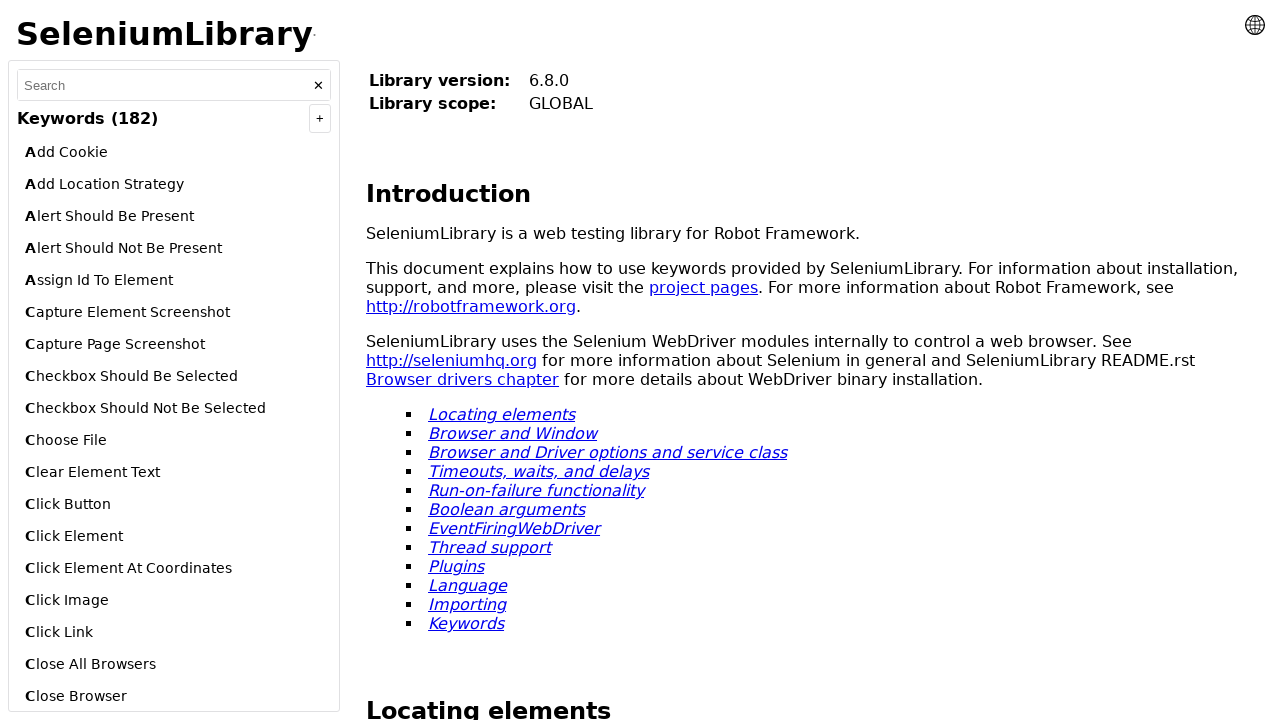

Navigated to Robot Framework SeleniumLibrary documentation page
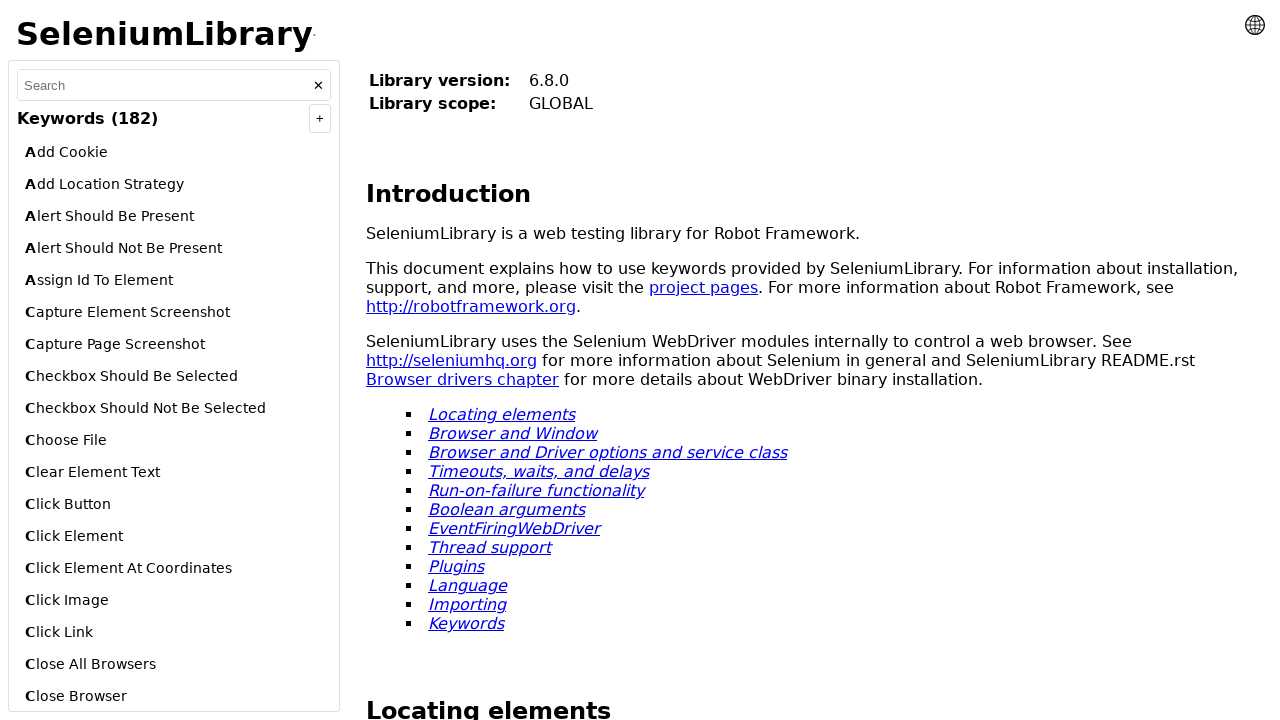

Scrolled to 'Scroll Element Into View' section
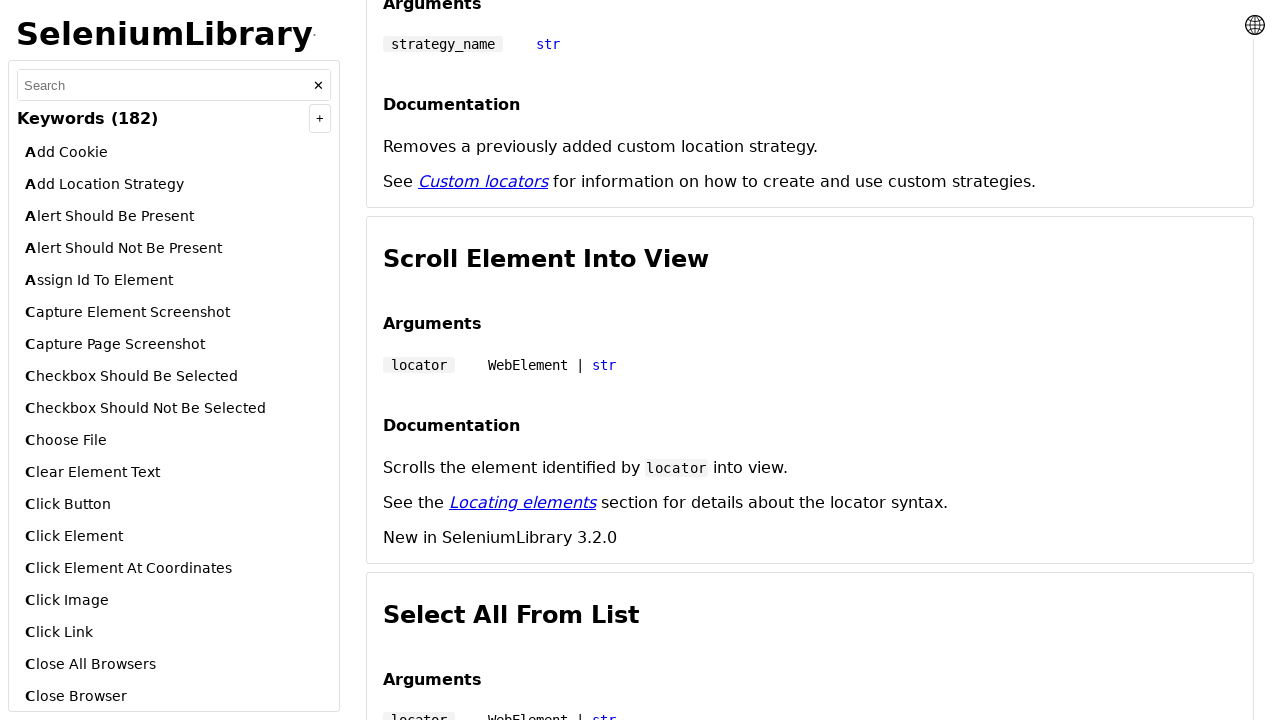

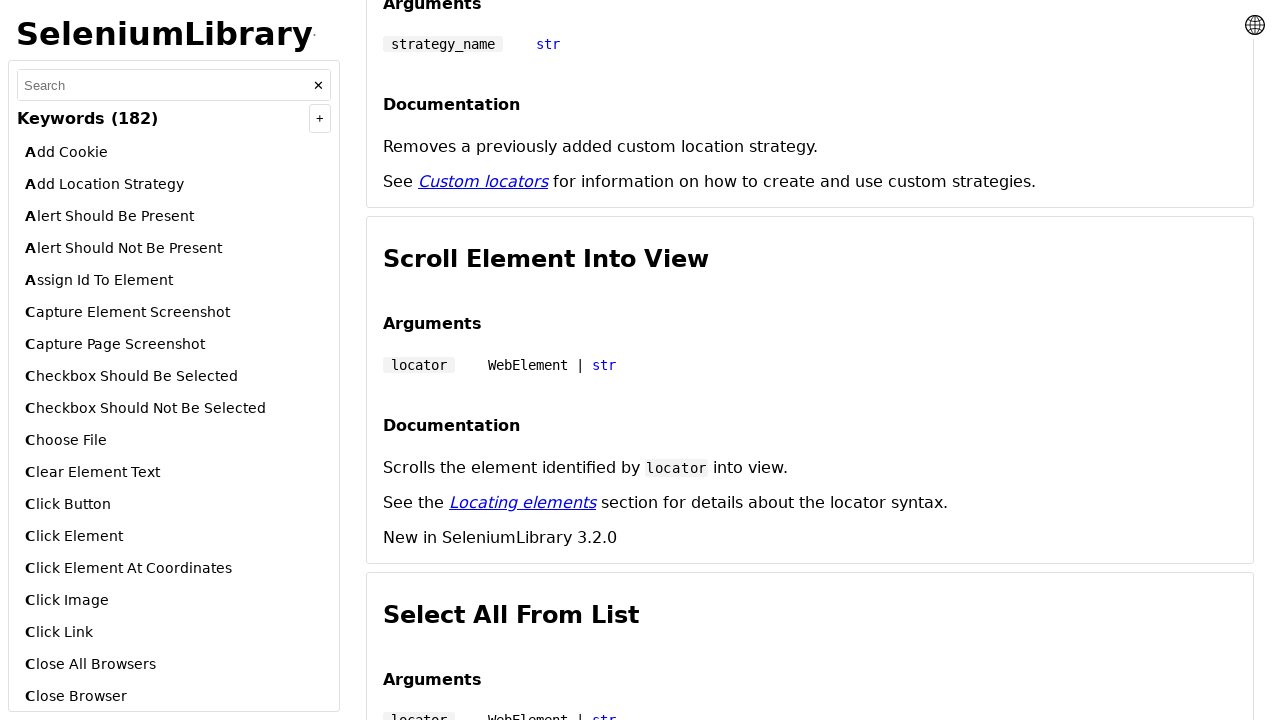